Tests the tasks area by performing a double-click action on the questions tab to navigate to the tasks section

Starting URL: https://thecode.media/

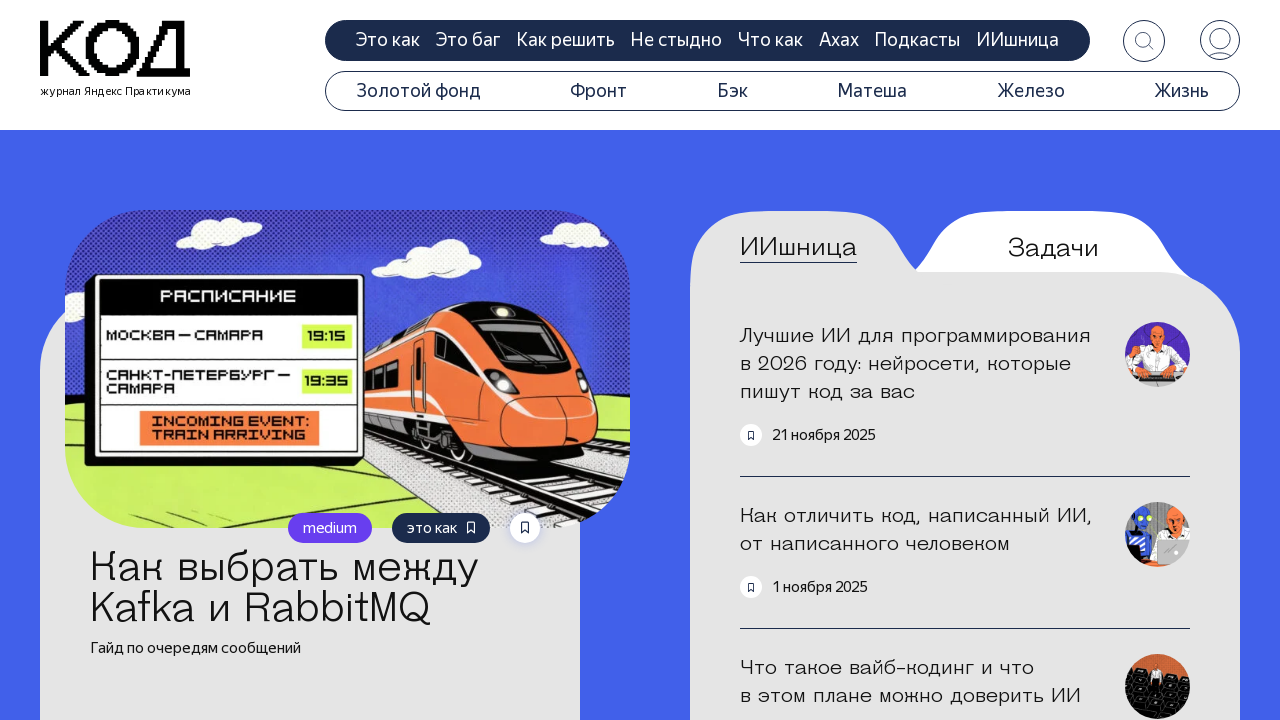

Double-clicked on the questions tab to navigate to tasks section at (1053, 248) on .tab-questions
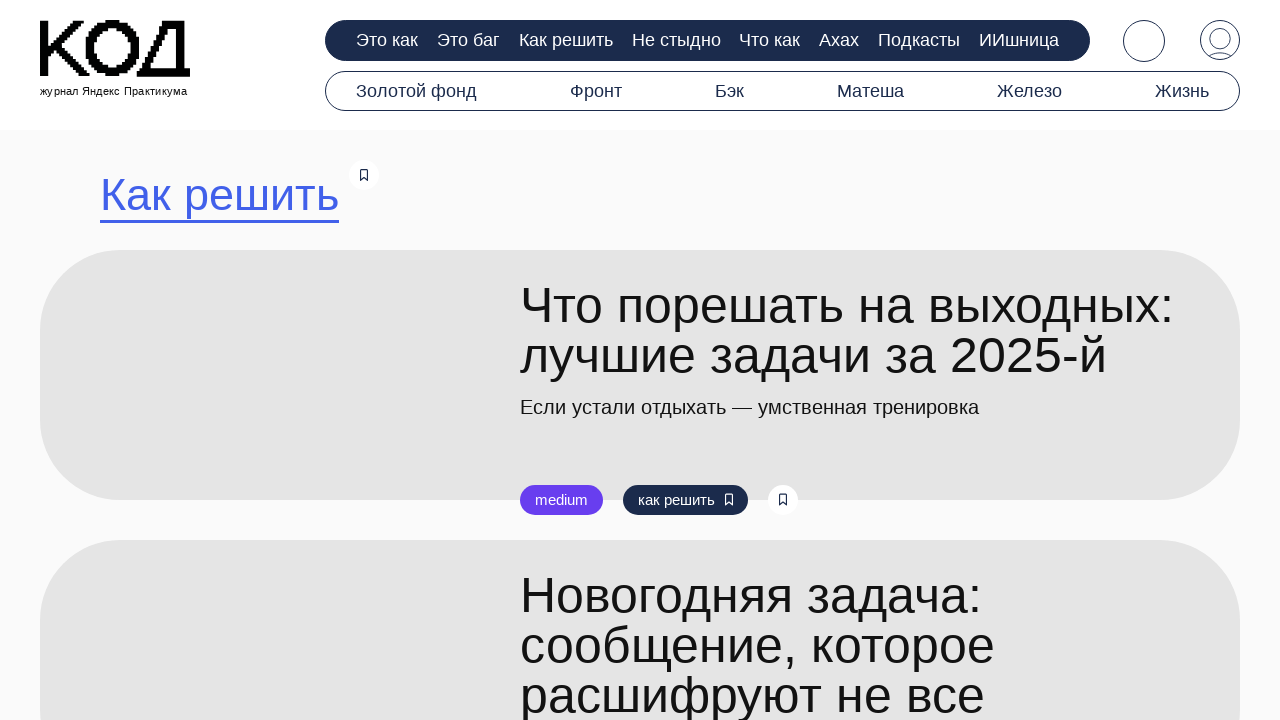

Search title loaded after navigation to tasks area
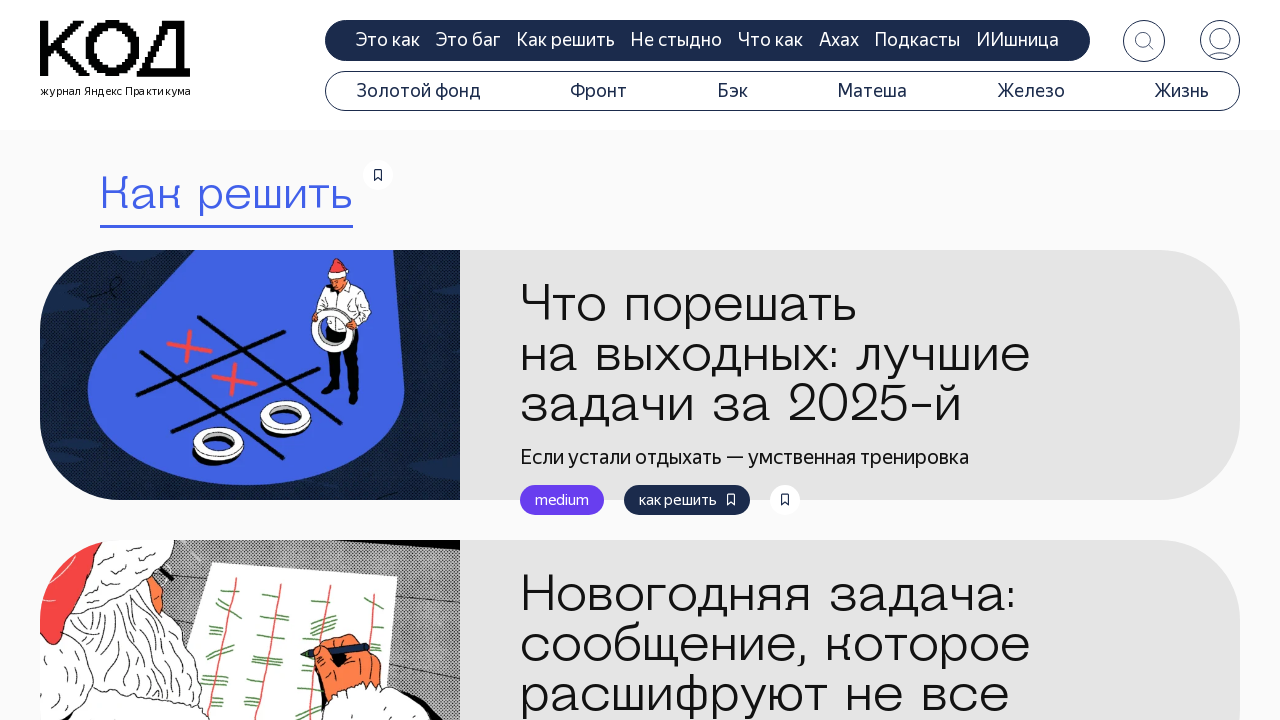

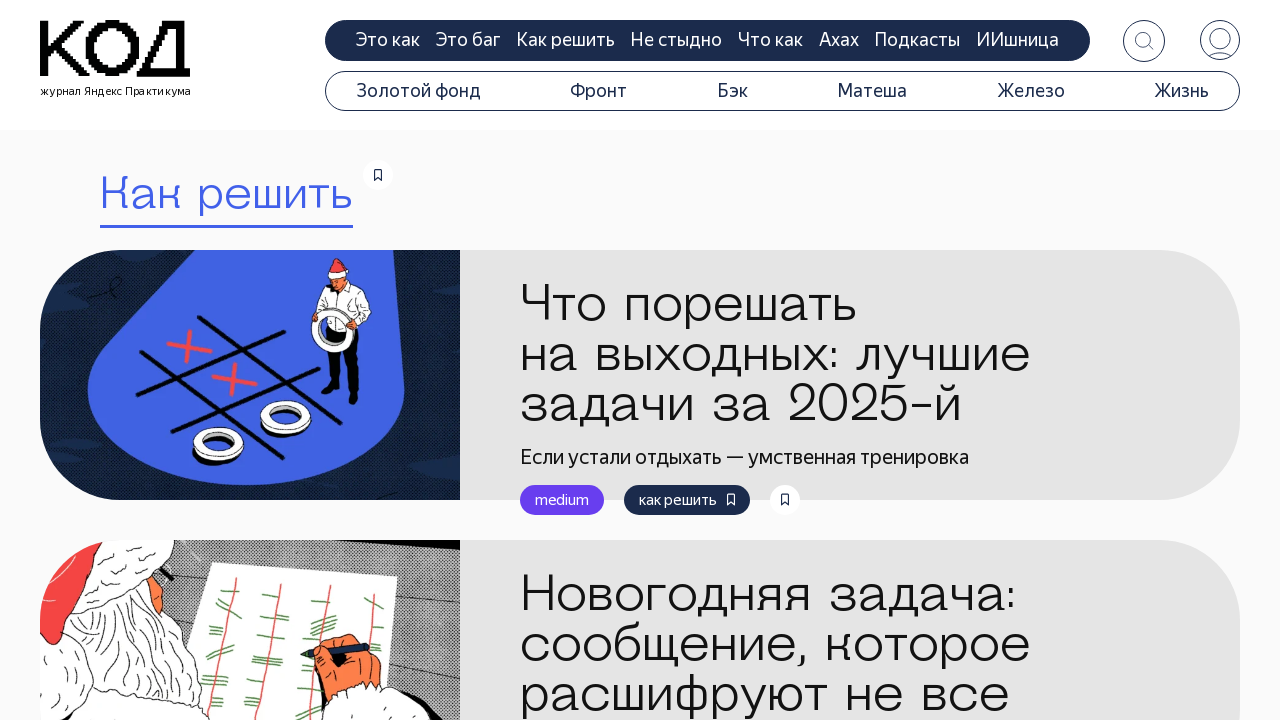